Locates an email textbox element by ID on a form page

Starting URL: https://www.selenium.dev/selenium/web/formPage.html

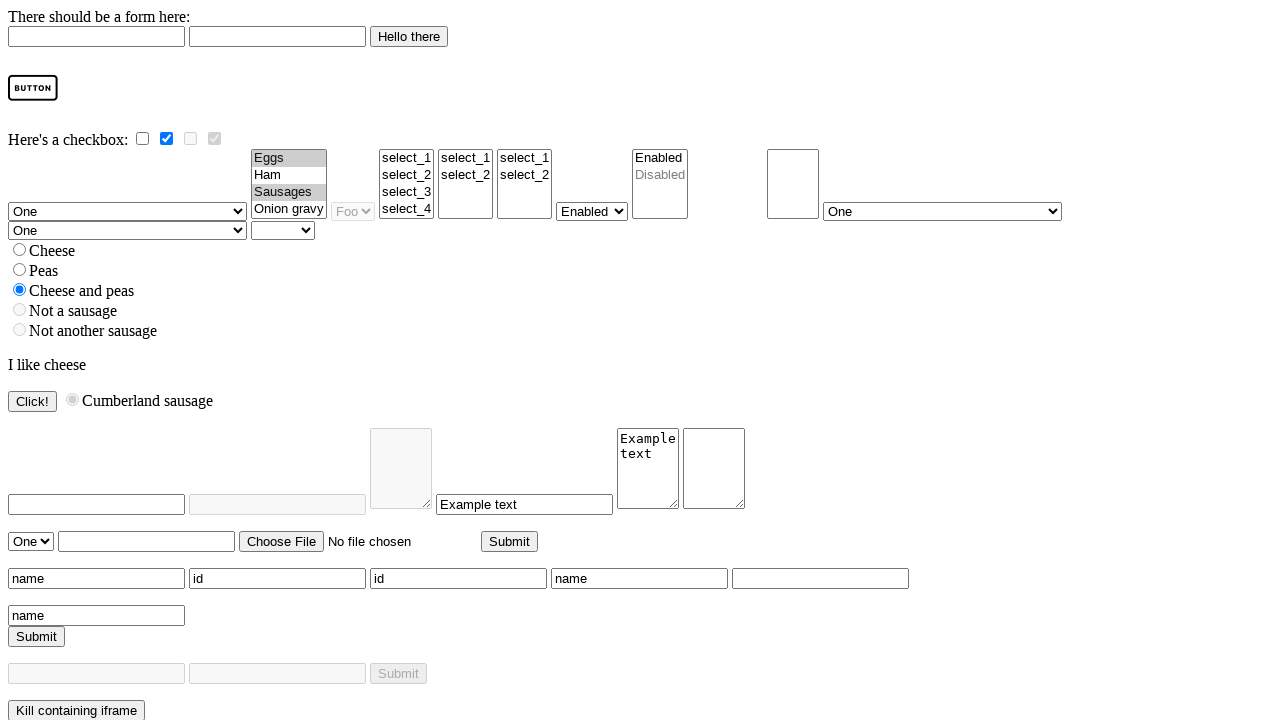

Navigated to form page
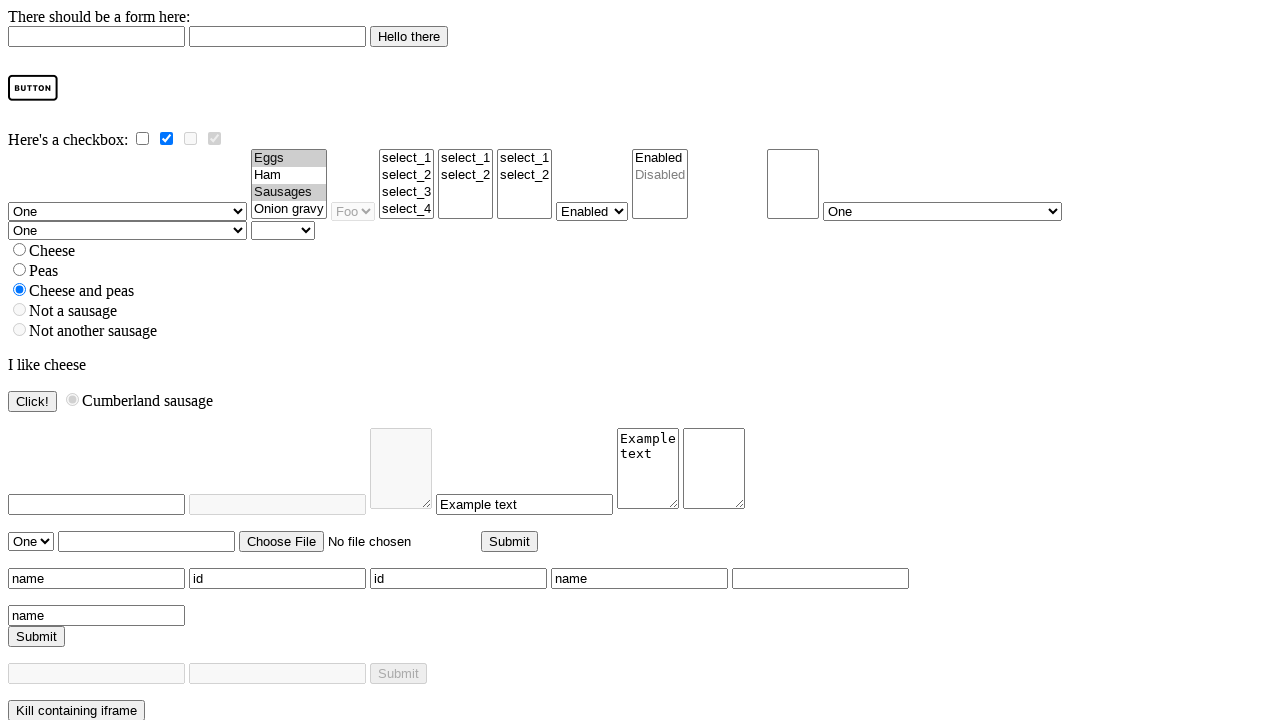

Located email textbox element by ID
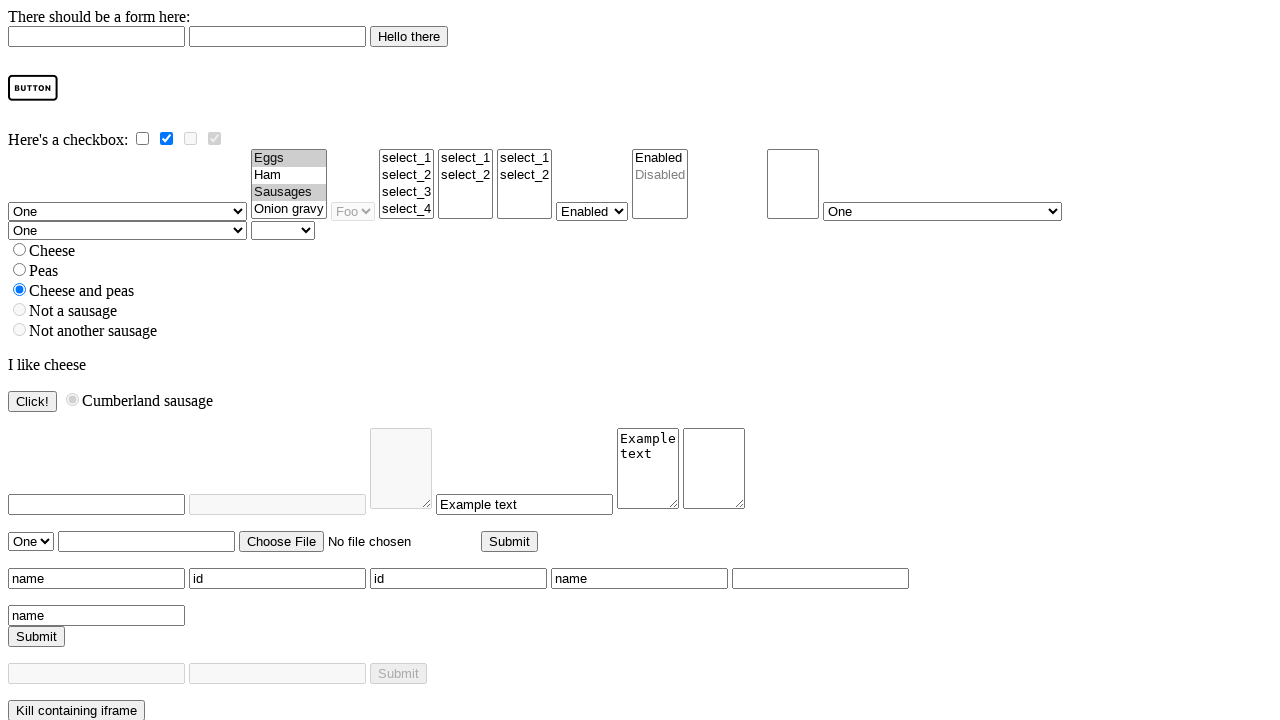

Verified email textbox element exists and is ready
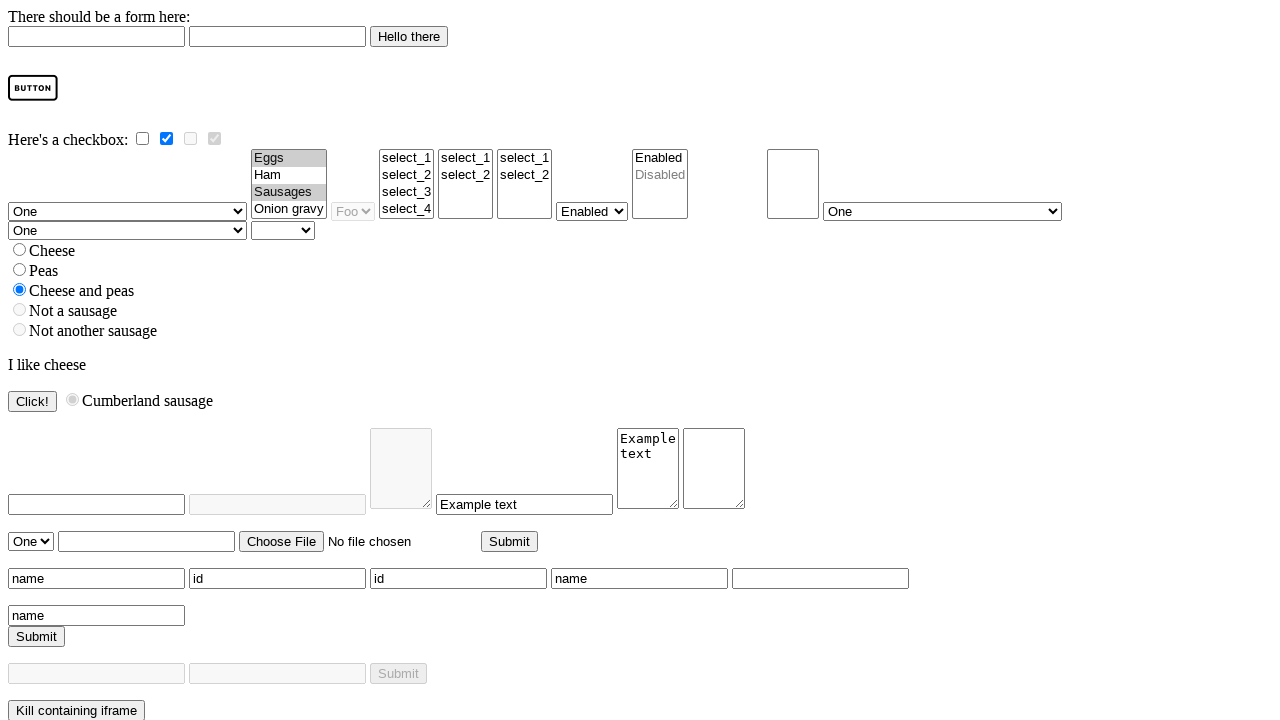

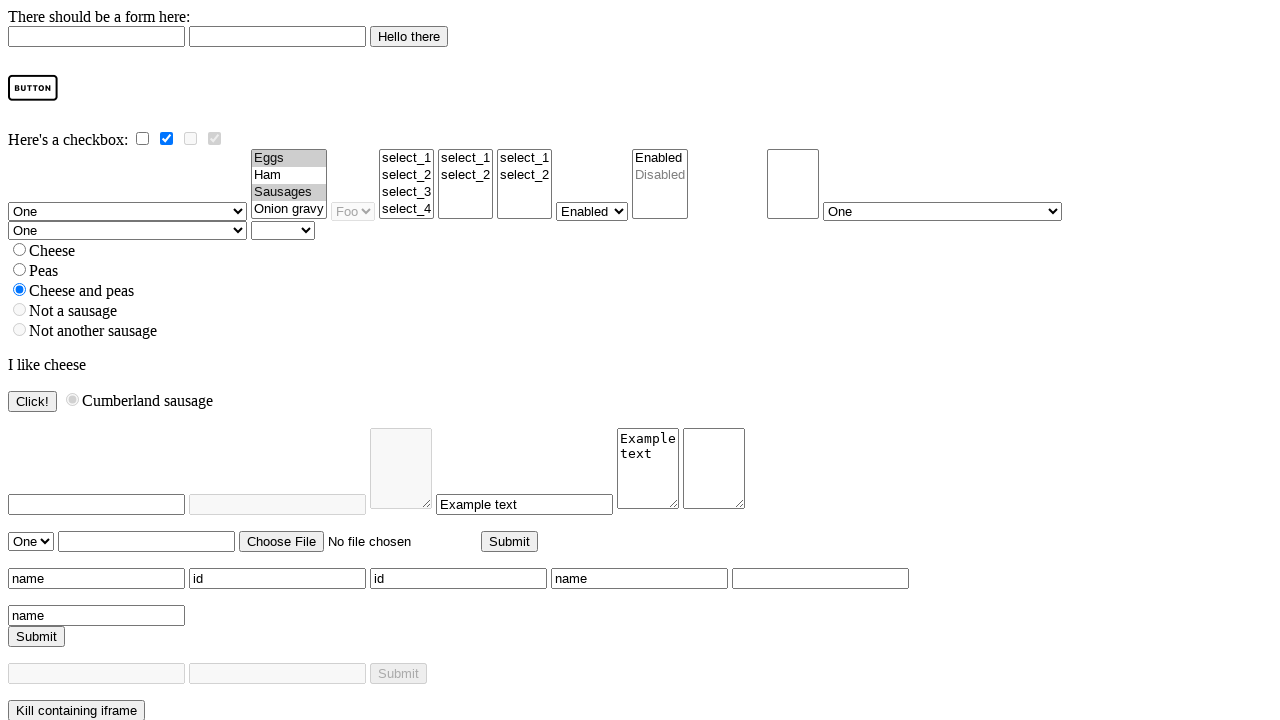